Tests navigation to a challenges page, fills a name field in a form, and clicks a link labeled "Clique aqui" (Click here)

Starting URL: https://cursoautomacao.netlify.app

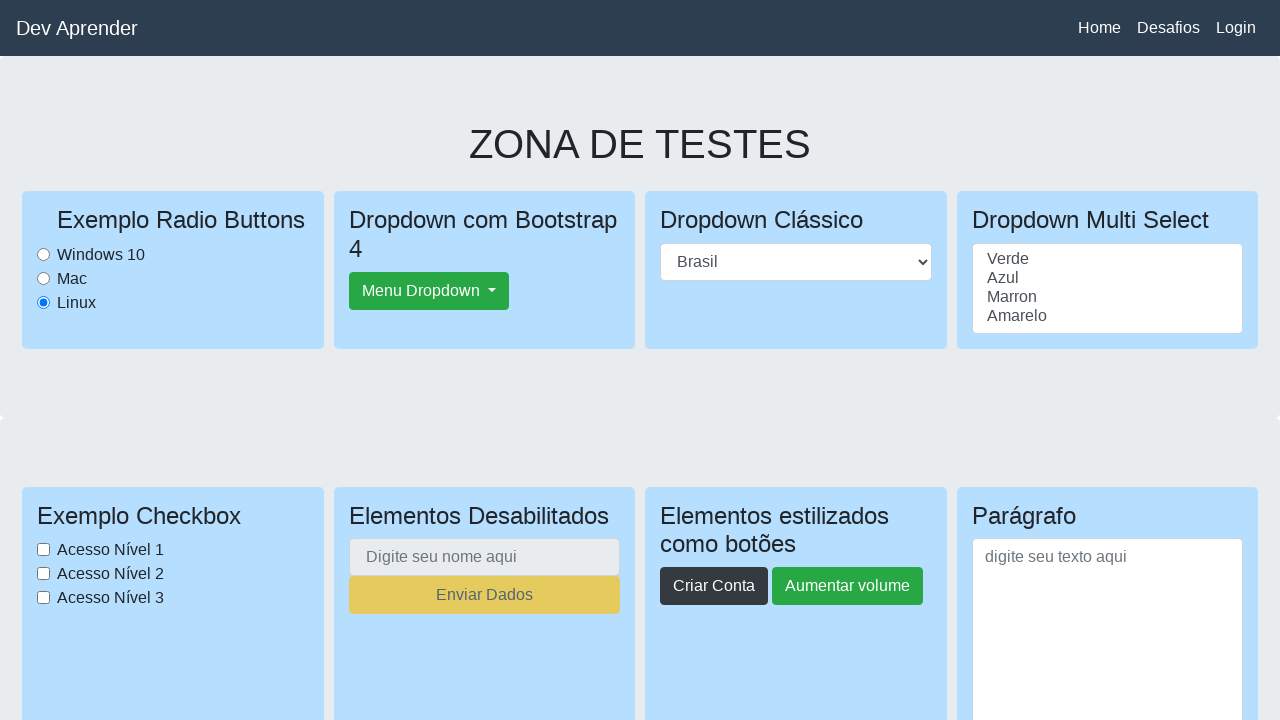

Clicked on the 'Desafios' (Challenges) link at (1168, 28) on text=Desafios
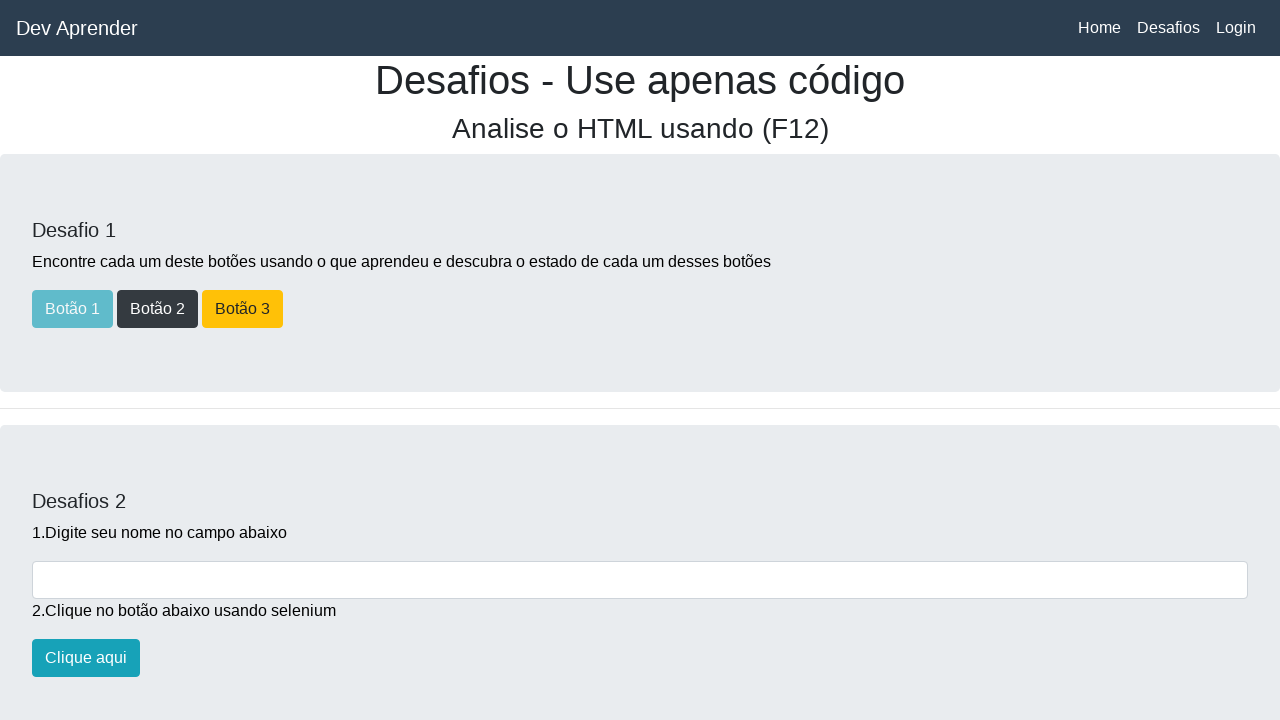

Form control element loaded
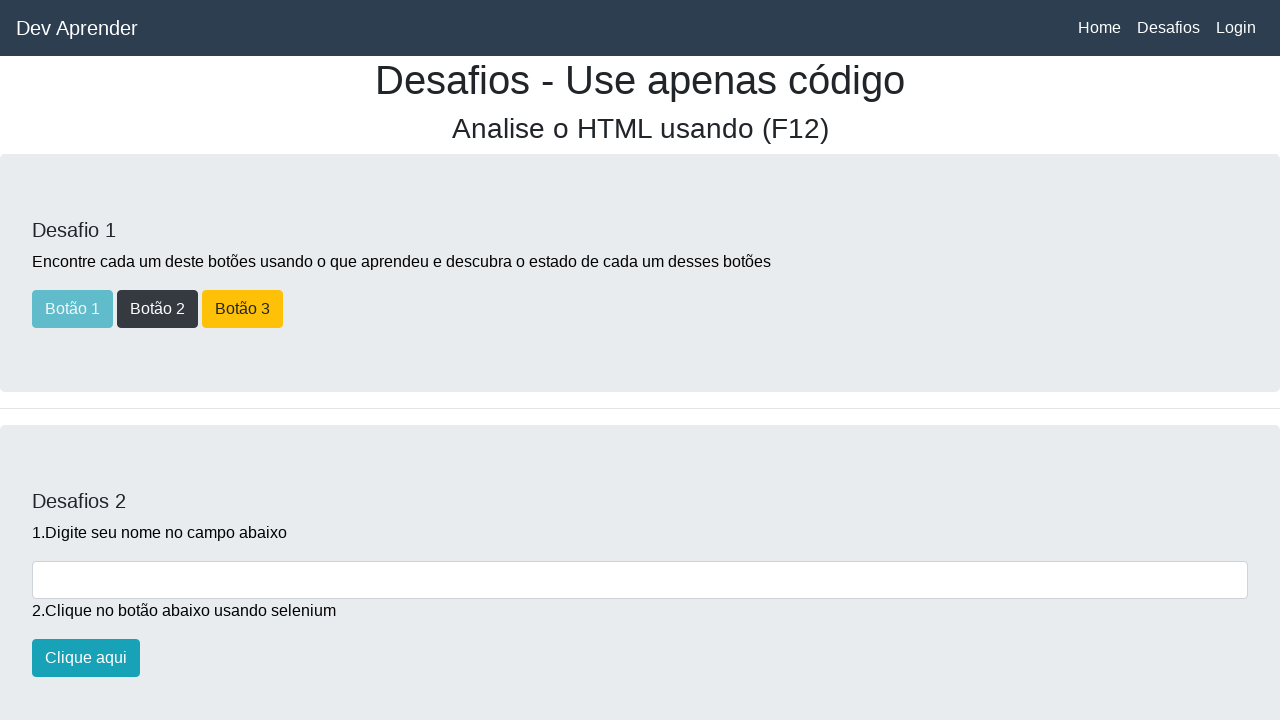

Filled name field with 'Maria Santos Ferreira' on .form-control
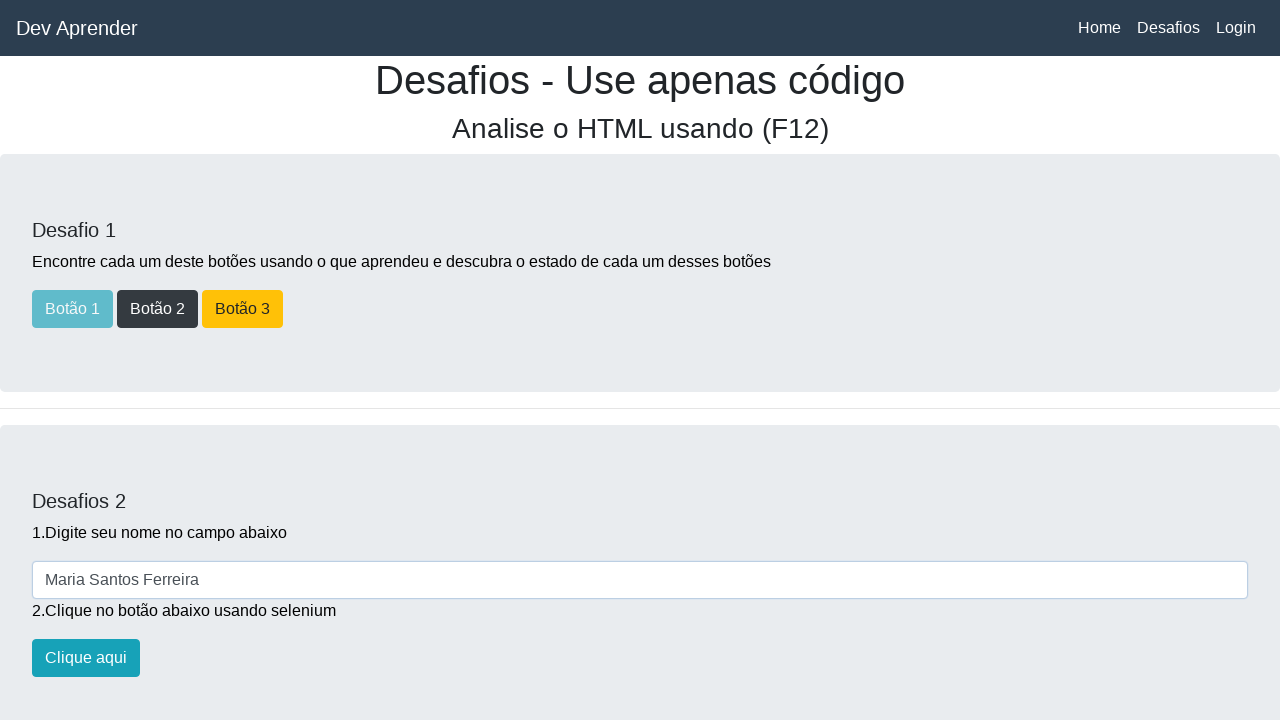

Clicked on the 'Clique aqui' (Click here) link at (86, 658) on text=Clique aqui
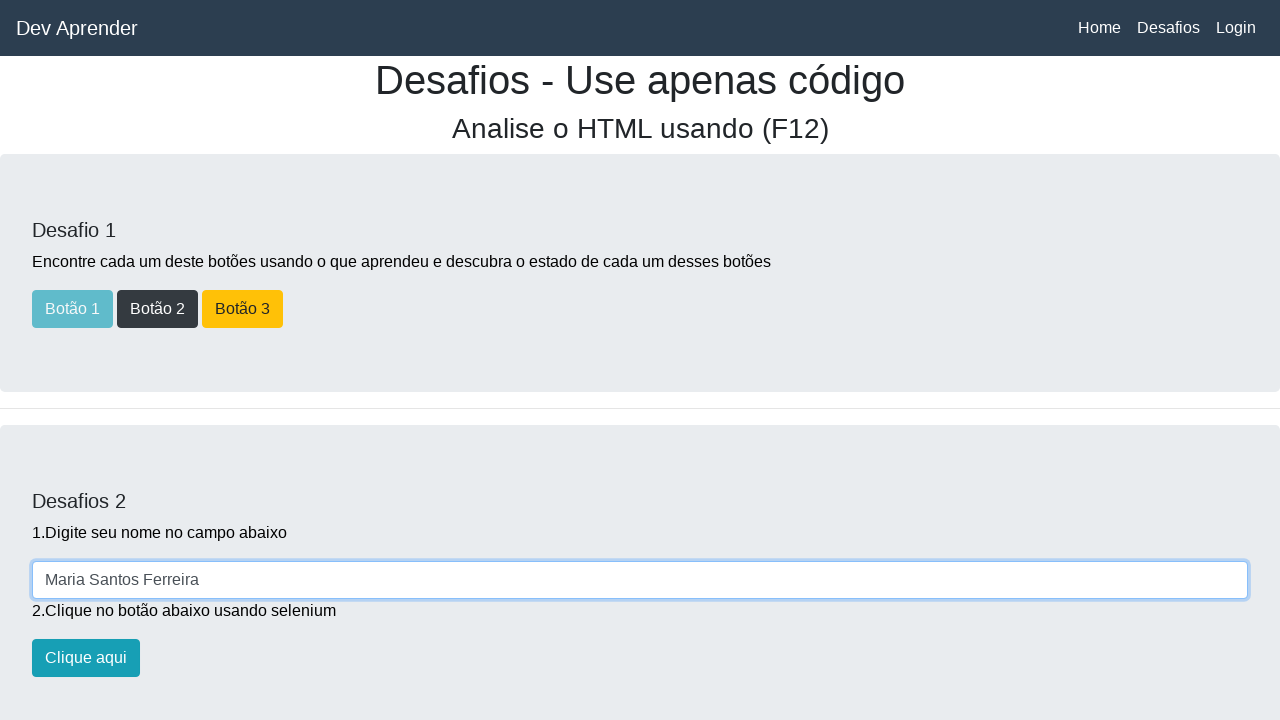

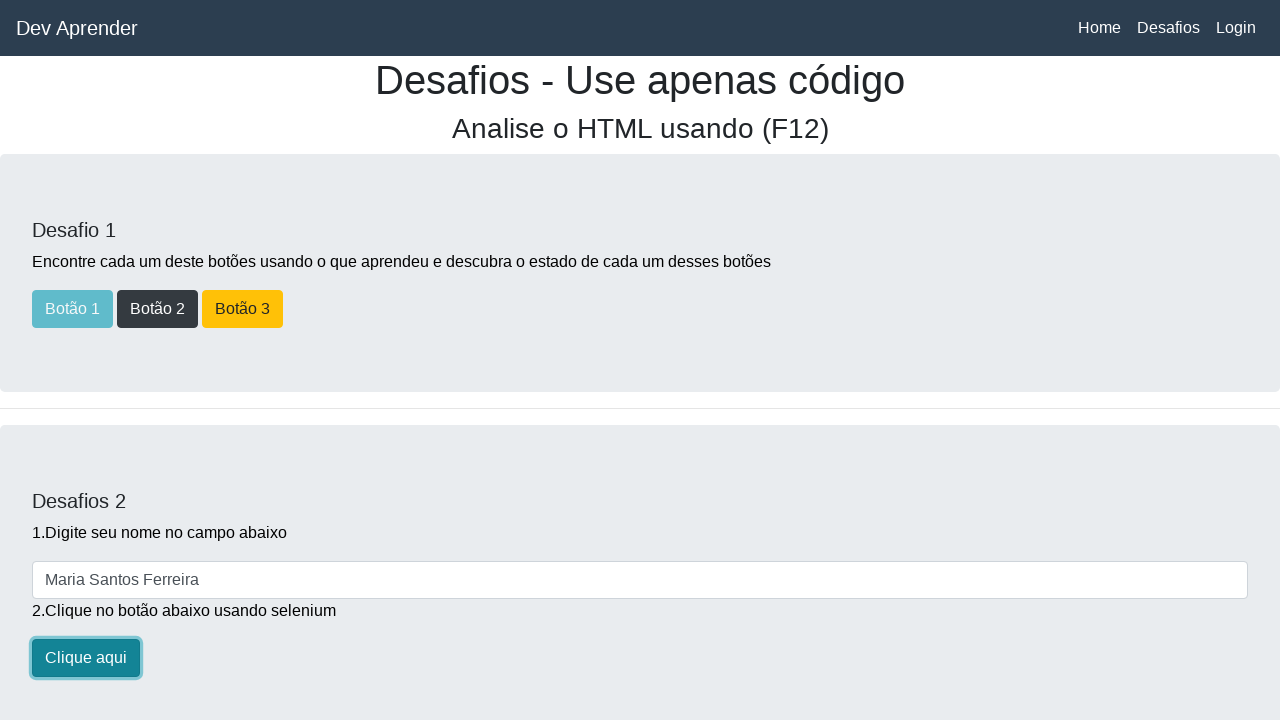